Tests checkbox functionality by checking and unchecking multiple day checkboxes (Monday, Sunday, Friday)

Starting URL: https://testautomationpractice.blogspot.com/

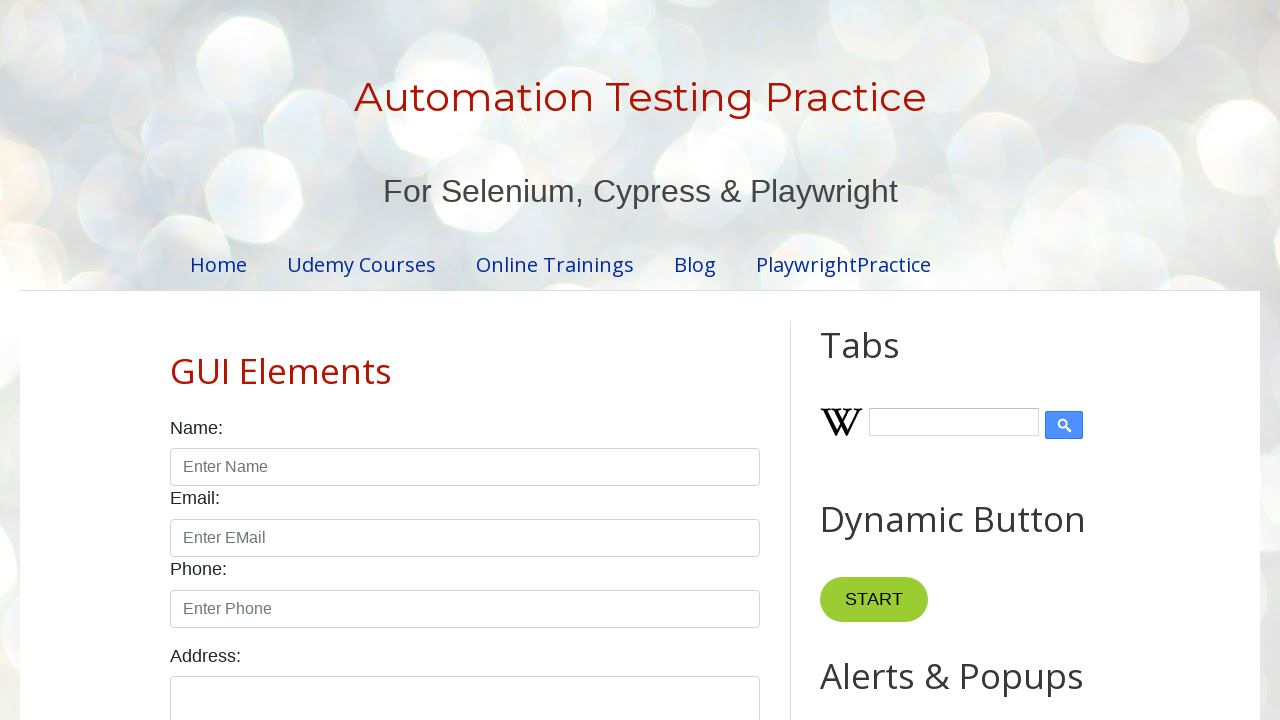

Checked checkbox with locator //input[@id='monday'] at (272, 360) on //input[@id='monday']
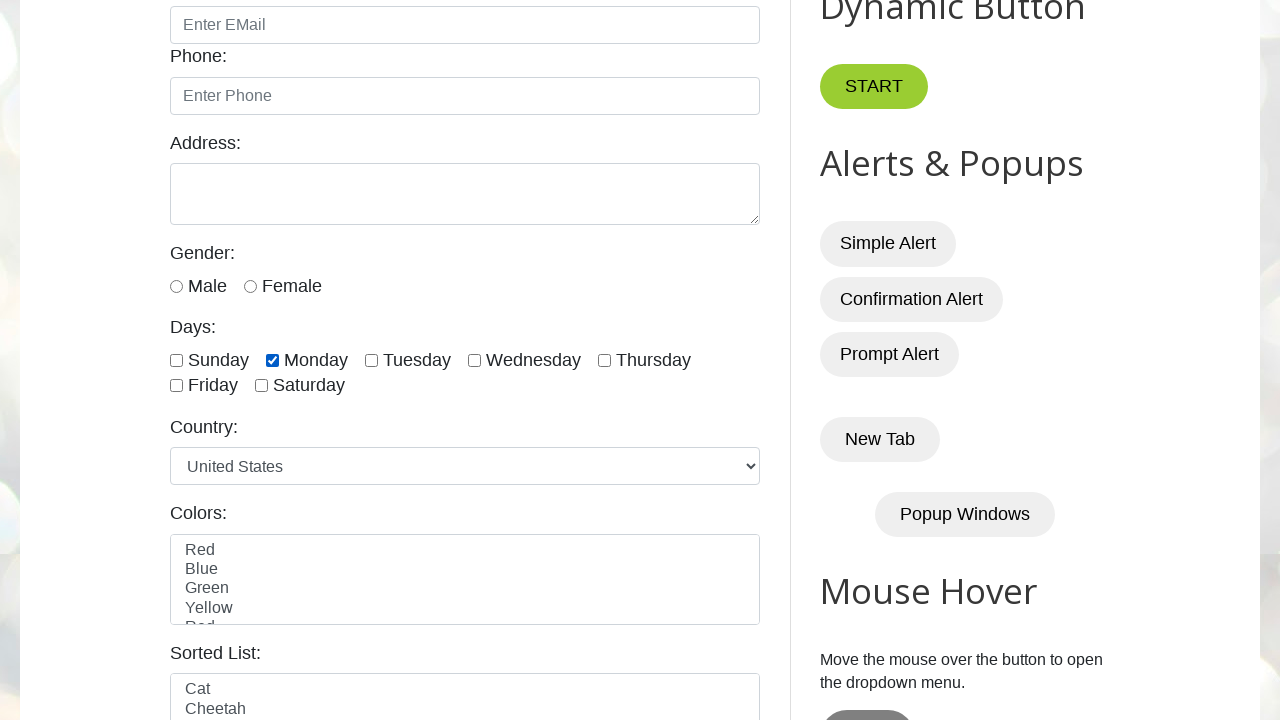

Checked checkbox with locator //input[@id='sunday'] at (176, 360) on //input[@id='sunday']
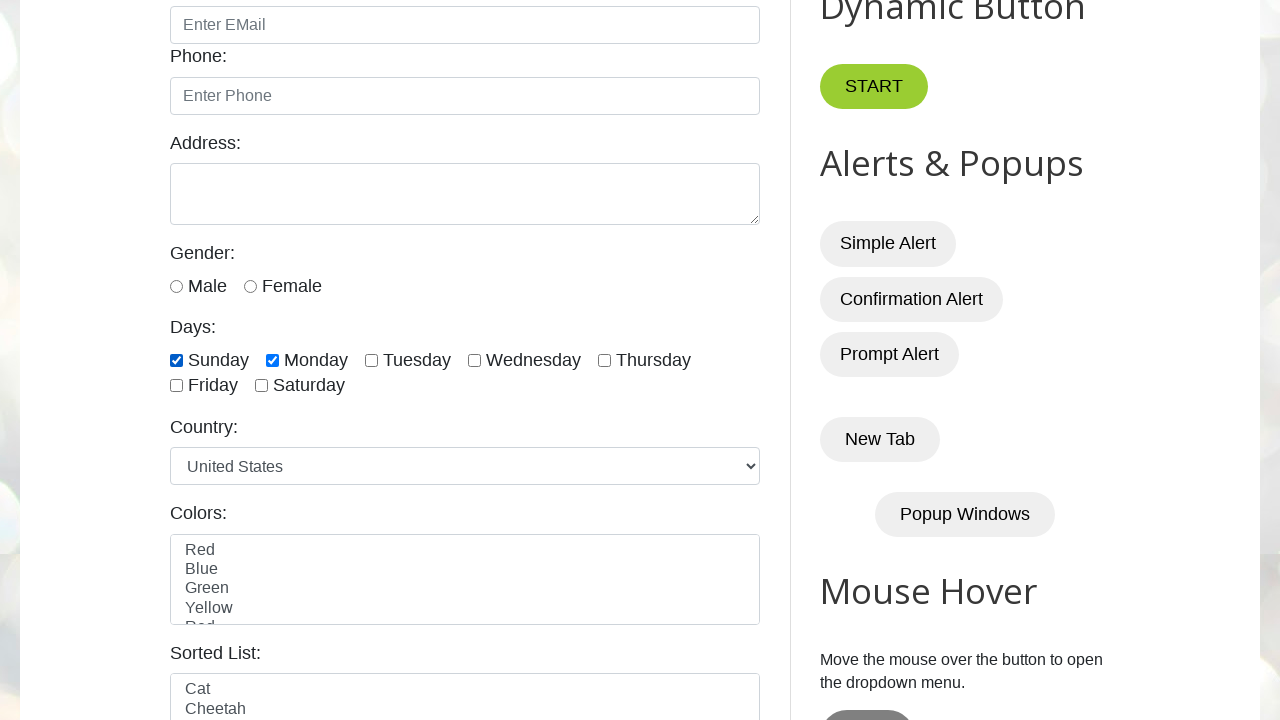

Checked checkbox with locator //input[@id='friday'] at (176, 386) on //input[@id='friday']
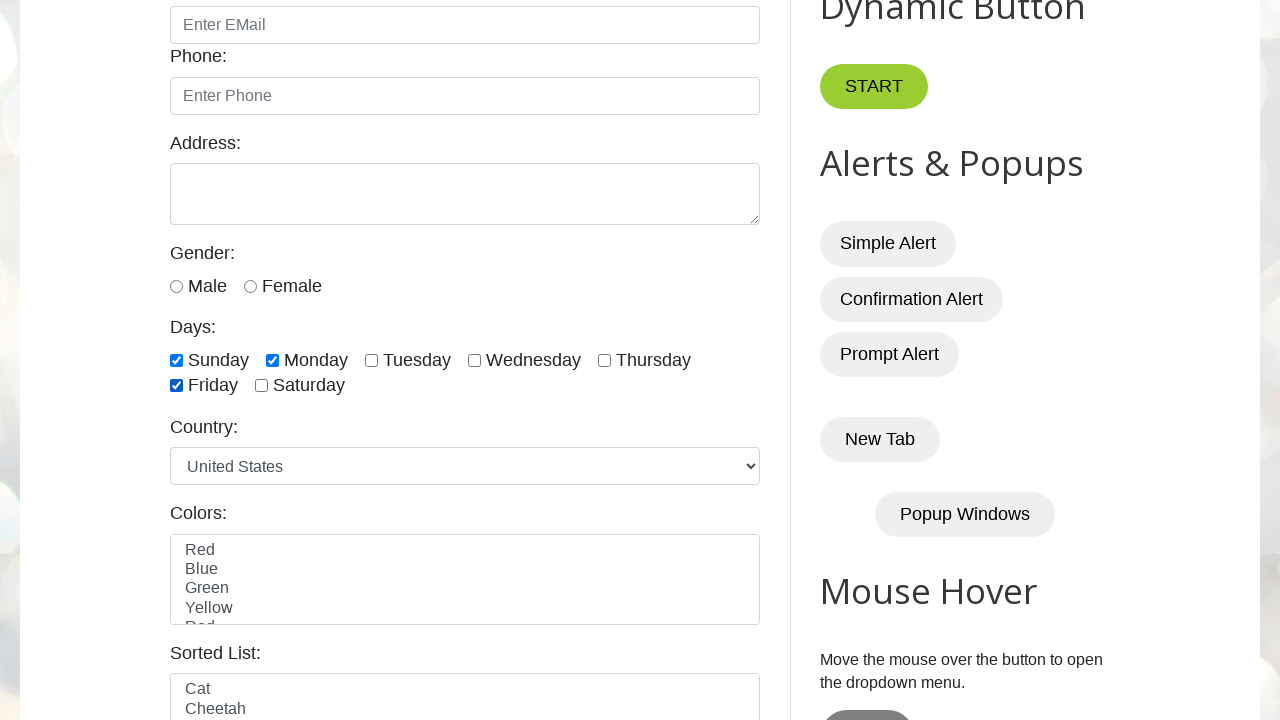

Unchecked checkbox with locator //input[@id='monday'] at (272, 360) on //input[@id='monday']
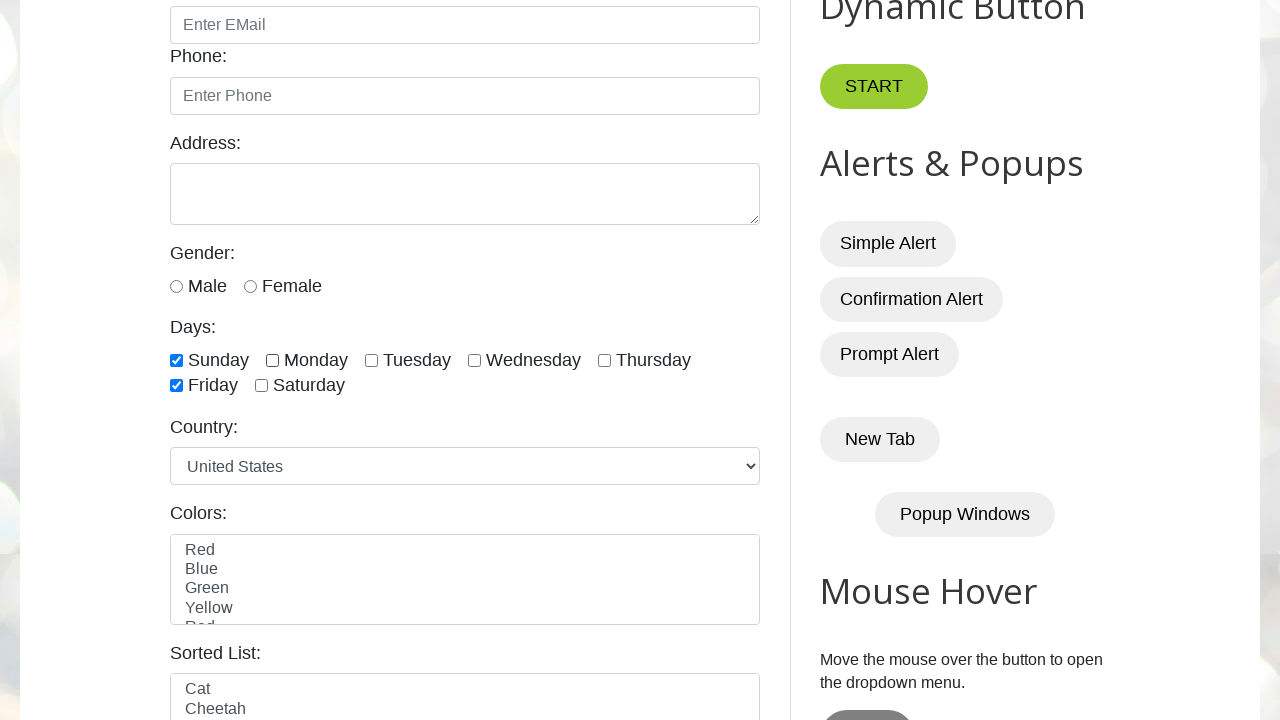

Unchecked checkbox with locator //input[@id='sunday'] at (176, 360) on //input[@id='sunday']
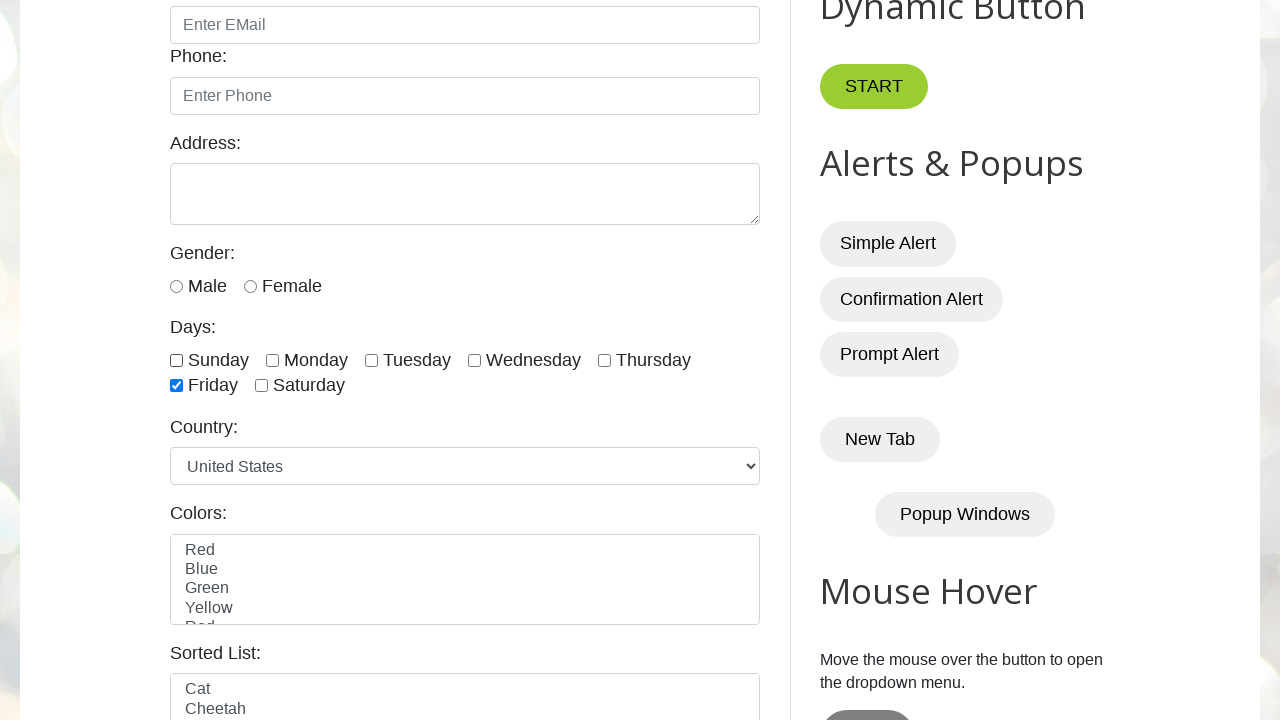

Unchecked checkbox with locator //input[@id='friday'] at (176, 386) on //input[@id='friday']
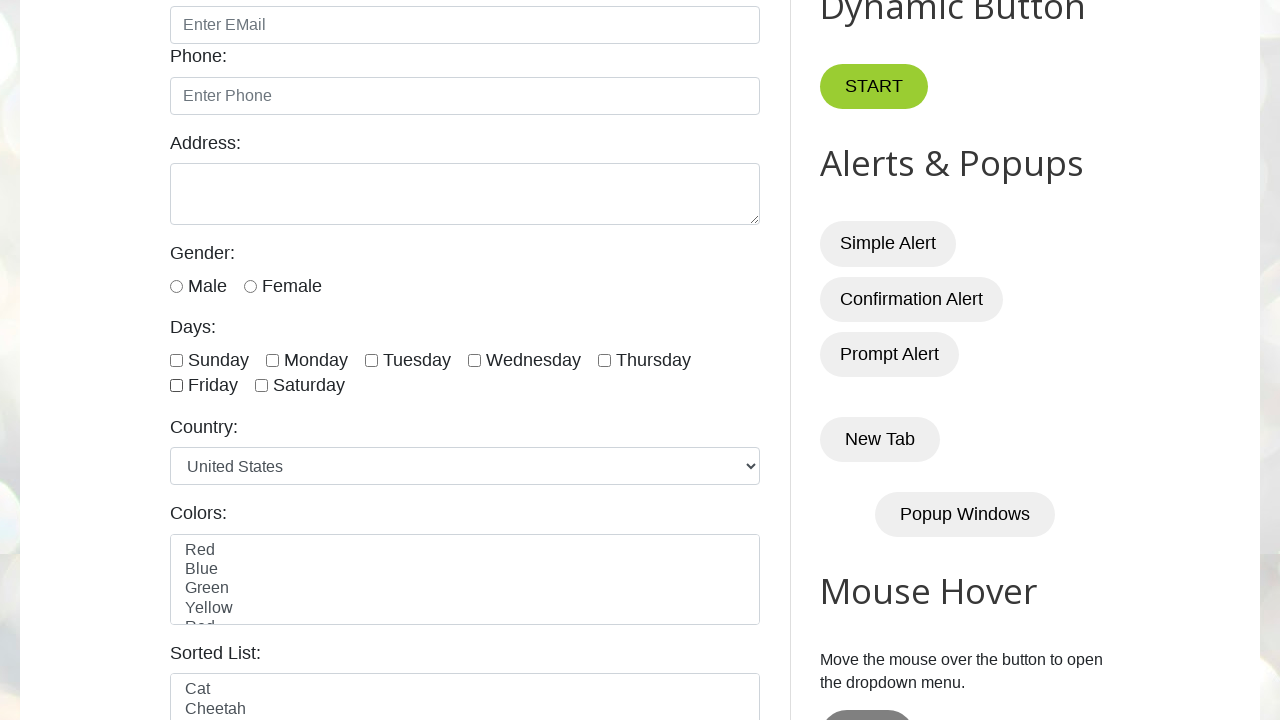

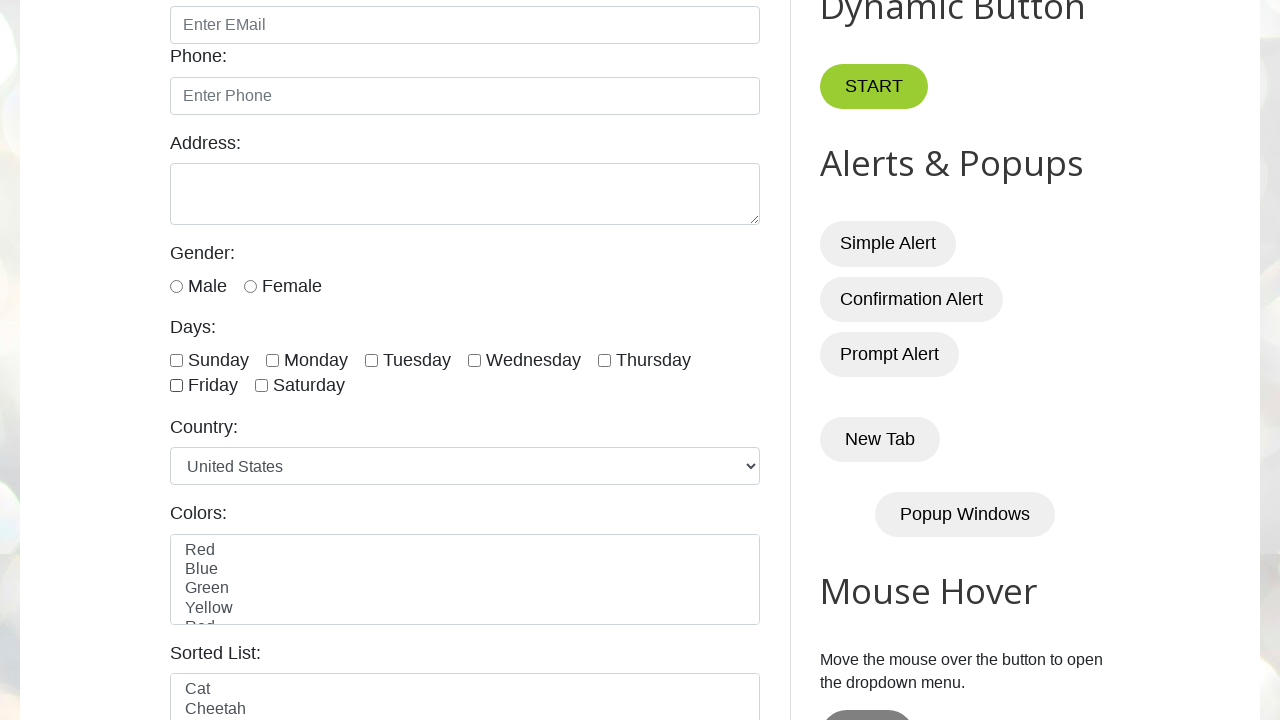